Tests radio button selection by navigating to radio button section and selecting the Yes option

Starting URL: https://demoqa.com/

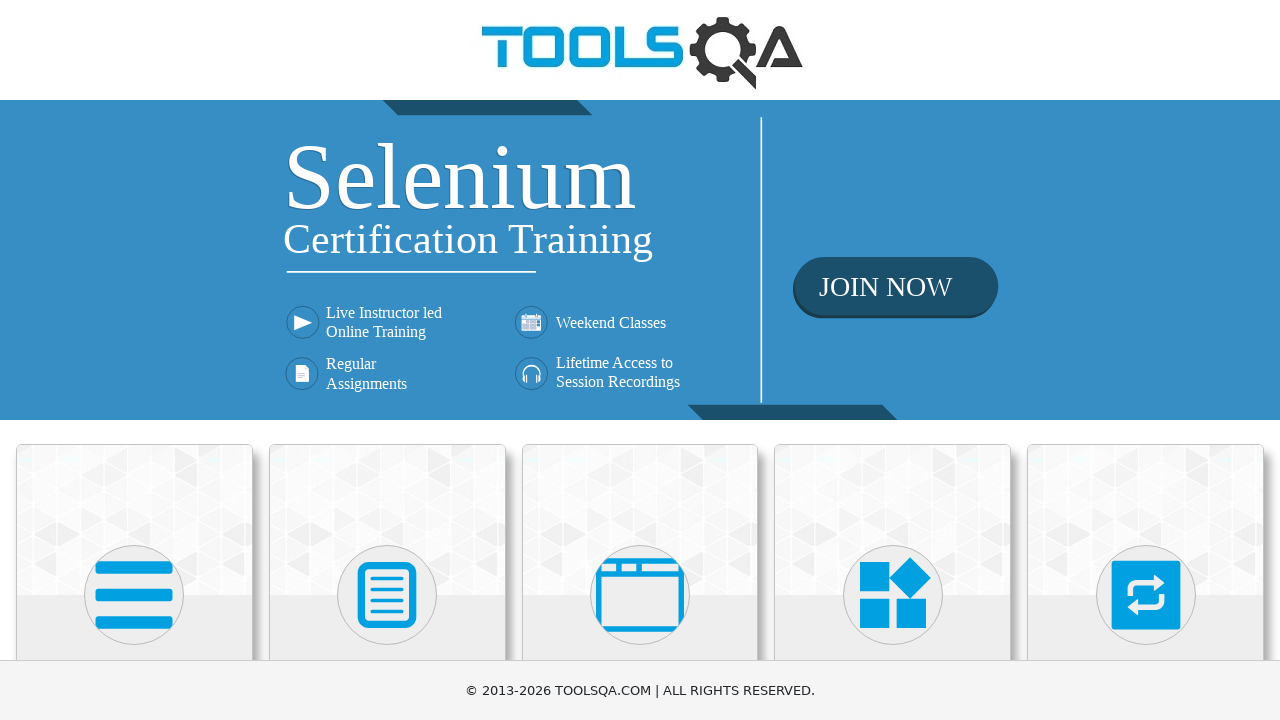

Scrolled Elements card into view
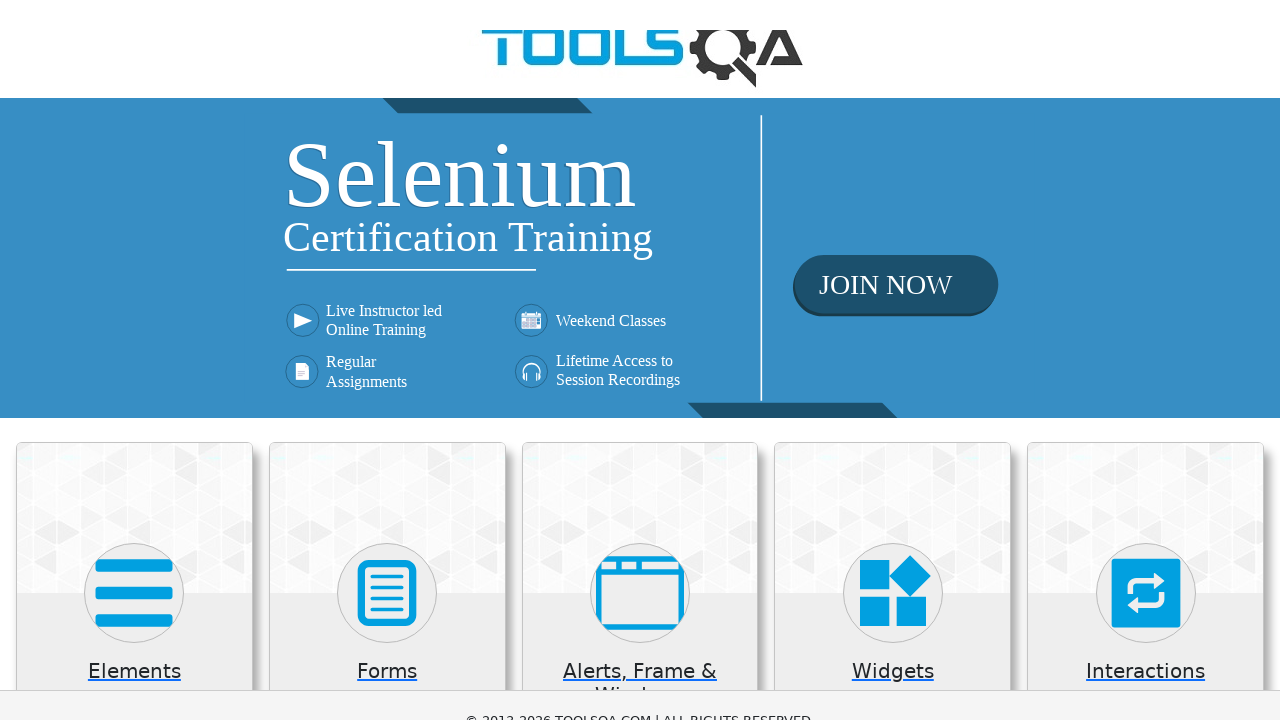

Clicked on Elements card to expand menu at (134, 12) on xpath=//div[@class='card-body']/h5[text()='Elements']
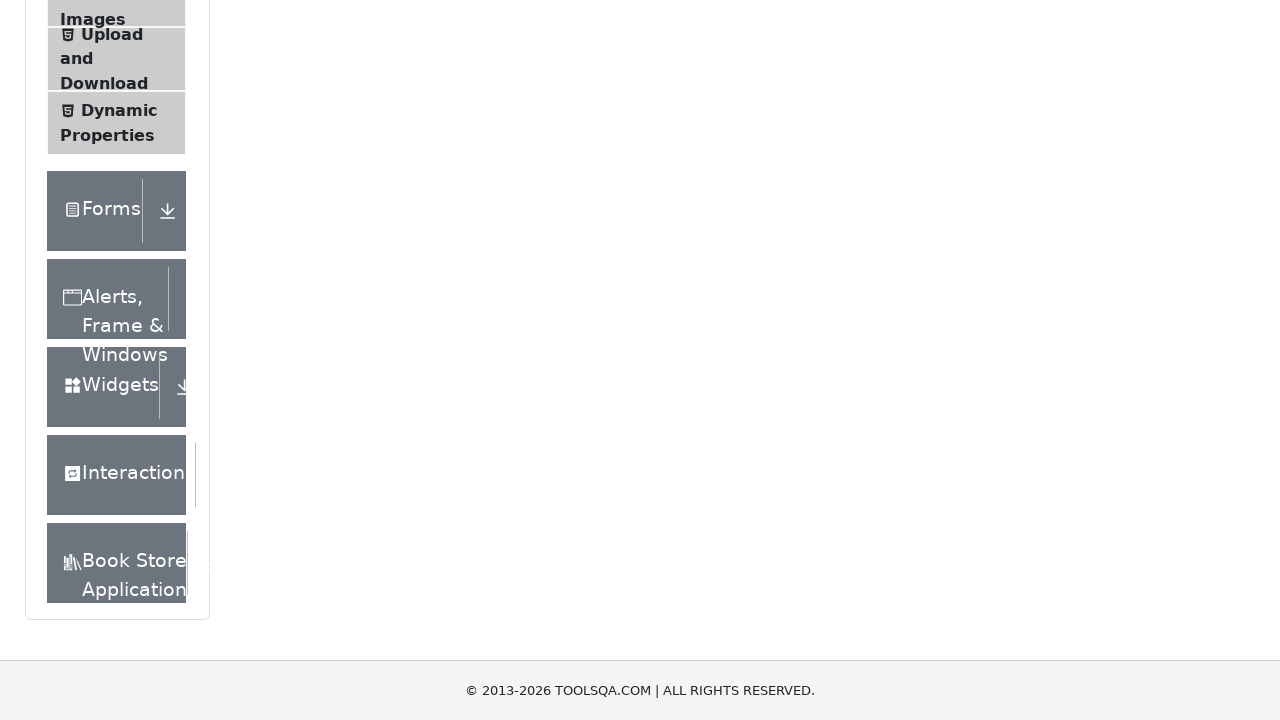

Clicked on Radio Button menu item at (106, 348) on xpath=//span[text()='Radio Button']
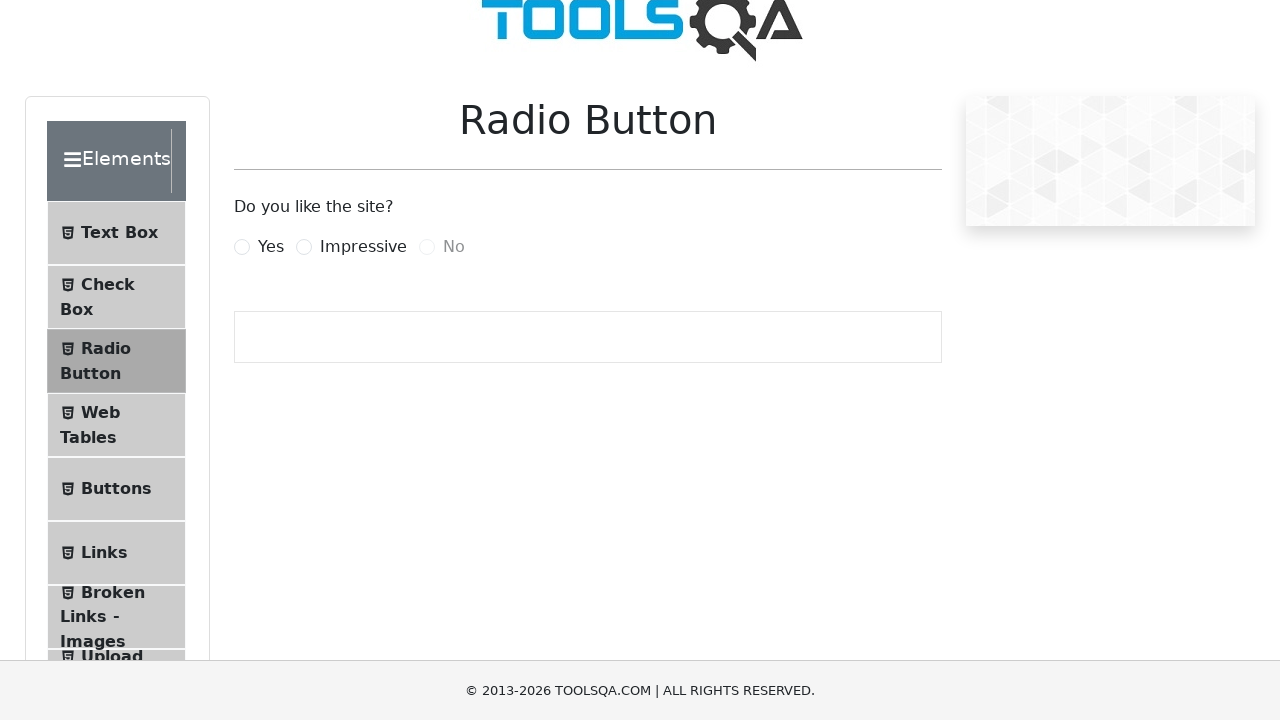

Clicked on Yes radio button option at (271, 247) on xpath=//label[@for='yesRadio']
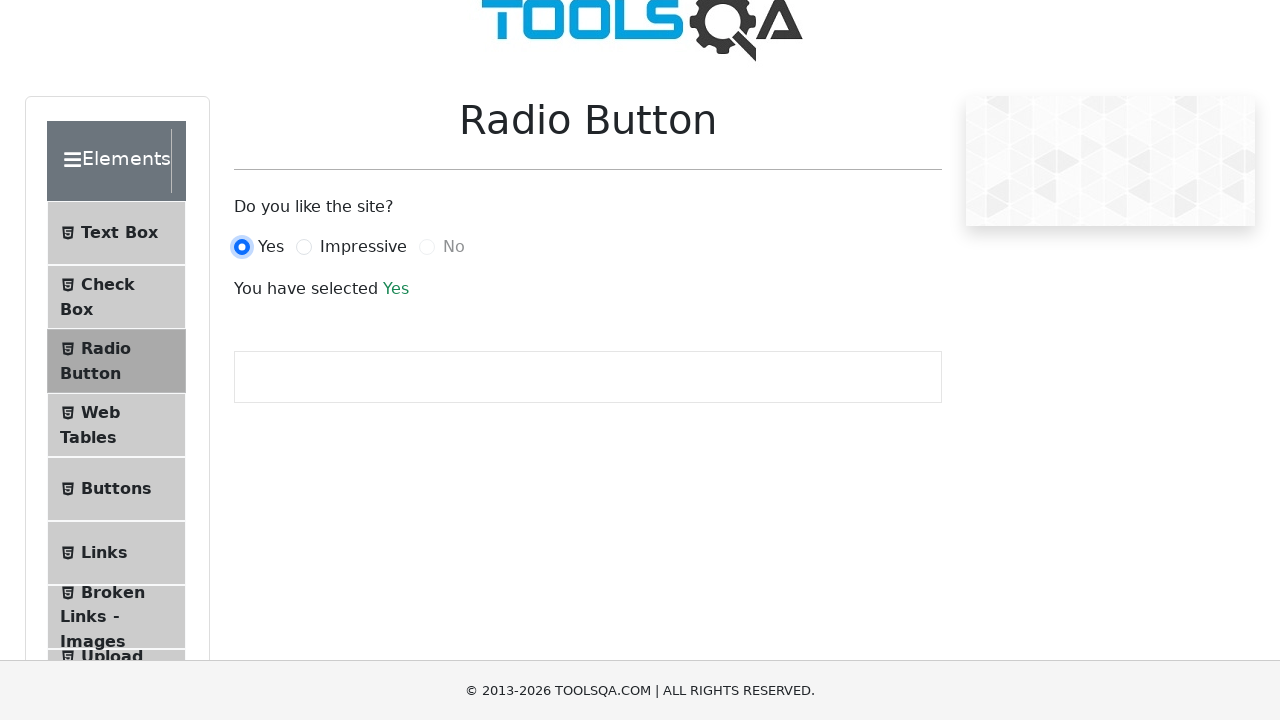

Success message appeared confirming Yes radio button selection
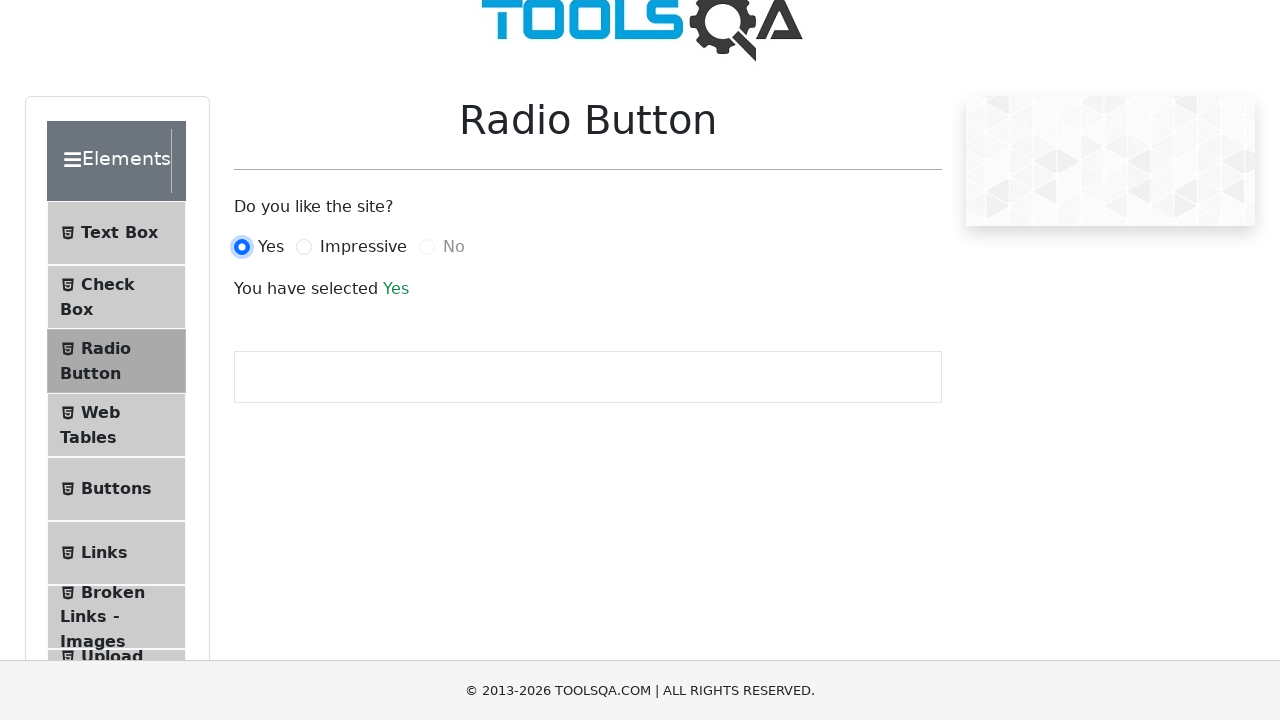

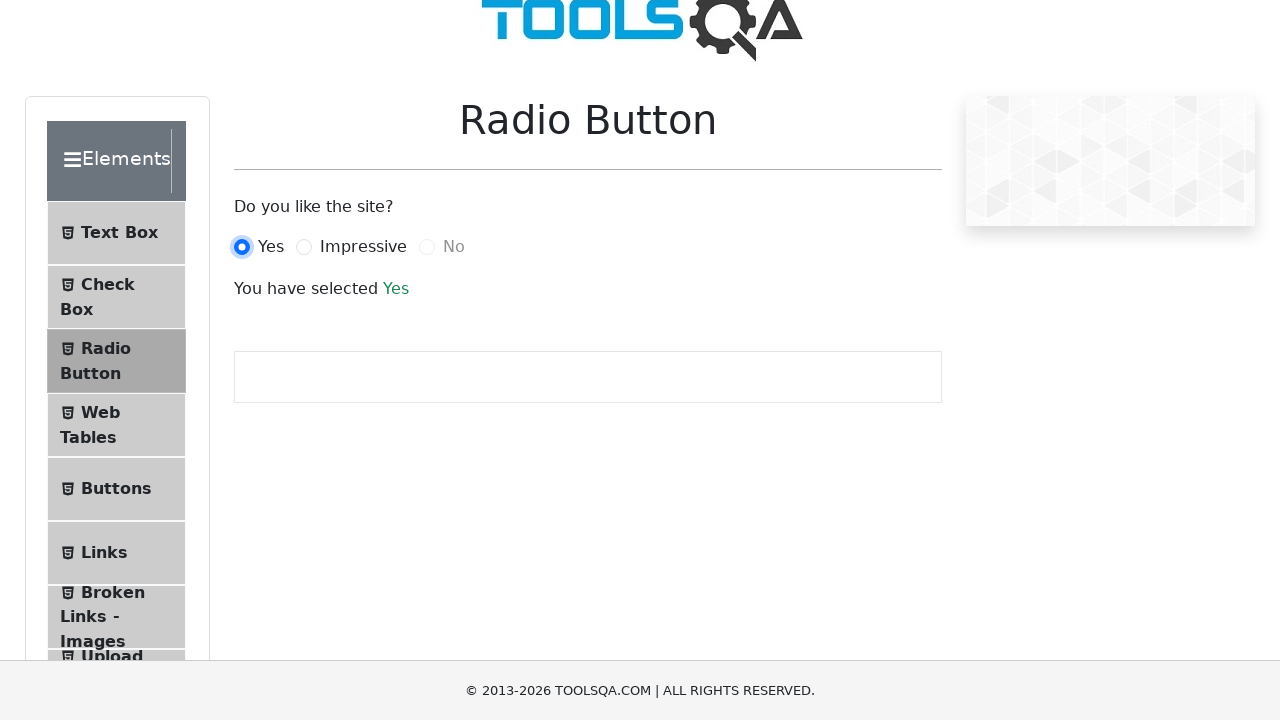